Visits the TestingBot homepage and verifies that the page contains the word "Selenium"

Starting URL: http://testingbot.com

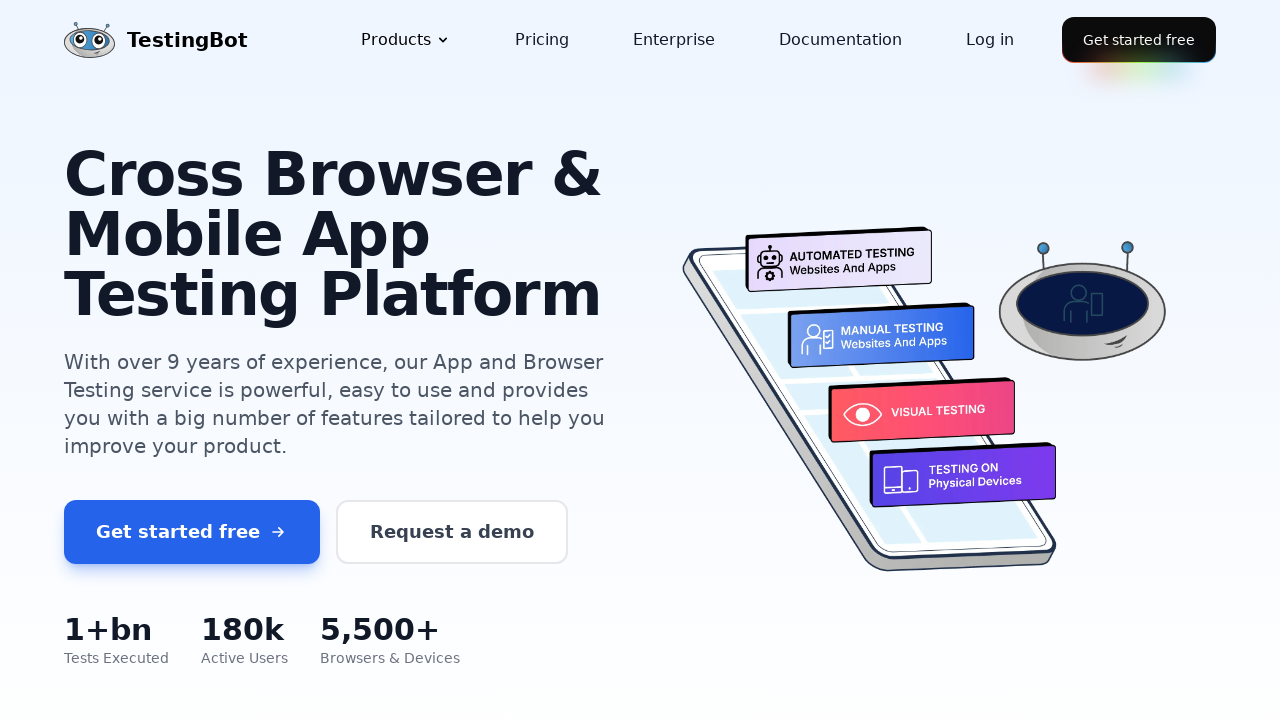

Page loaded - DOM content ready
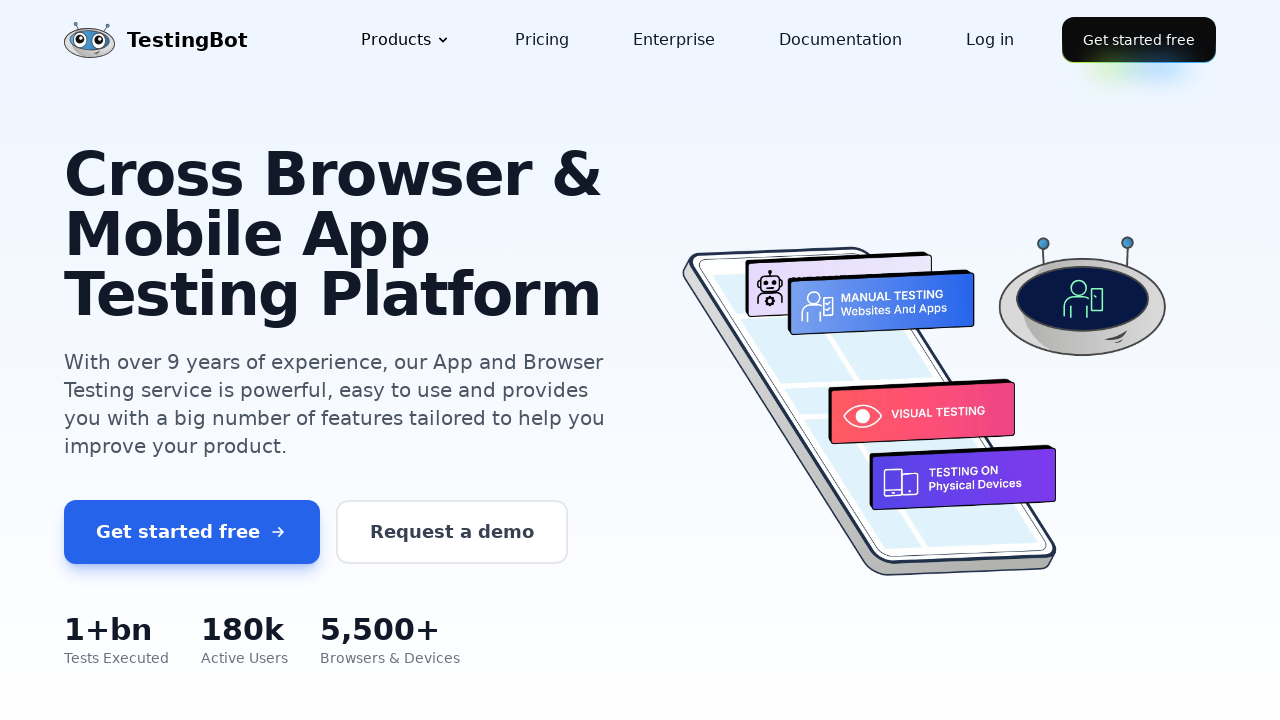

Verified that page contains the word 'Selenium'
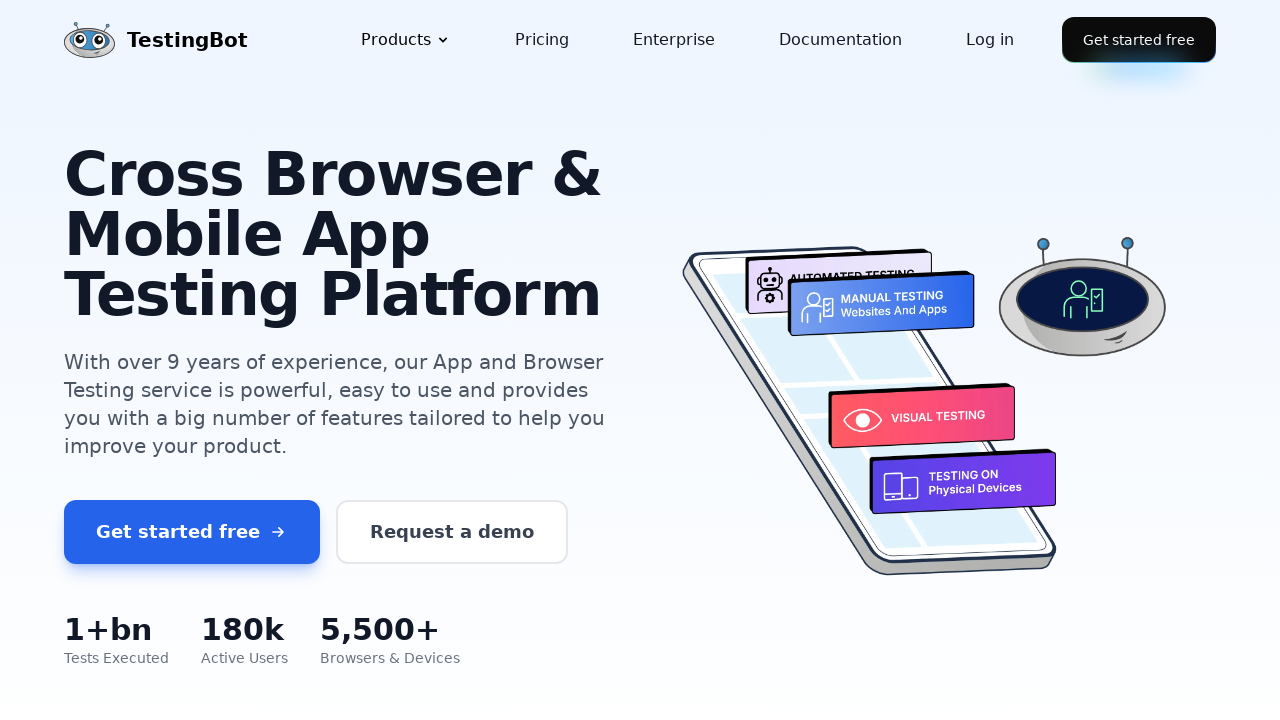

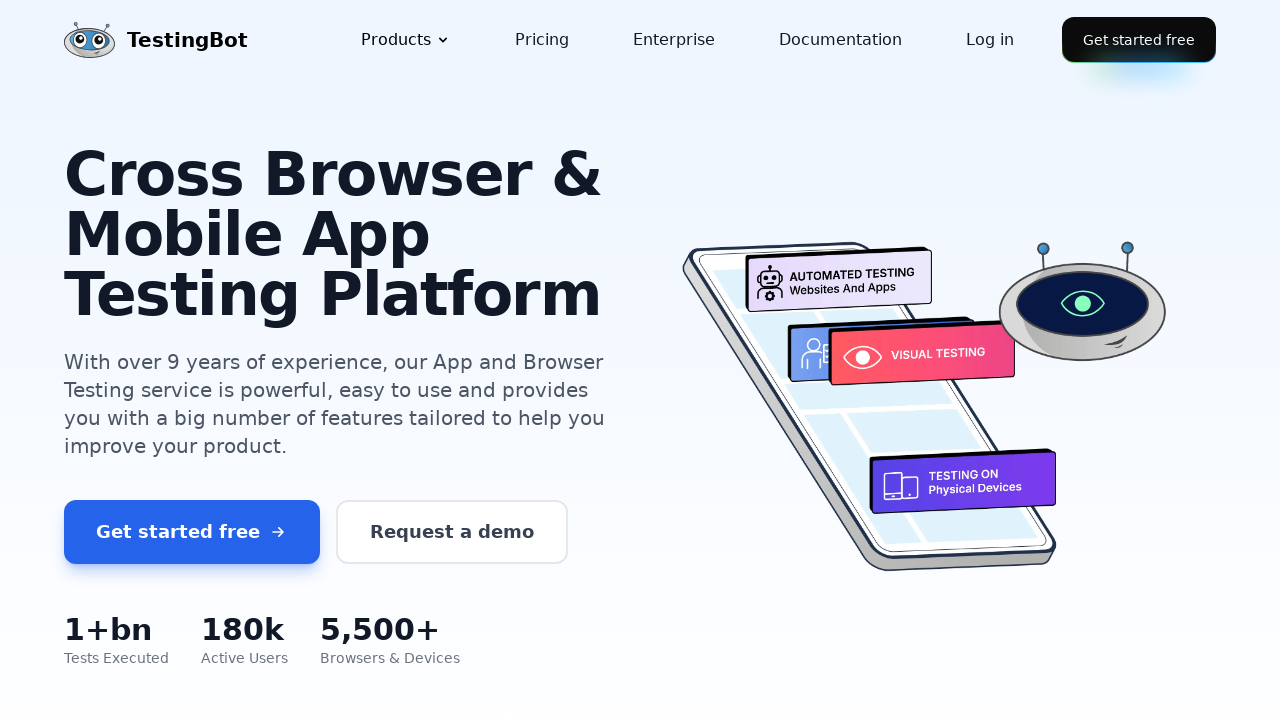